Tests that the currently applied filter is highlighted with selected class

Starting URL: https://demo.playwright.dev/todomvc

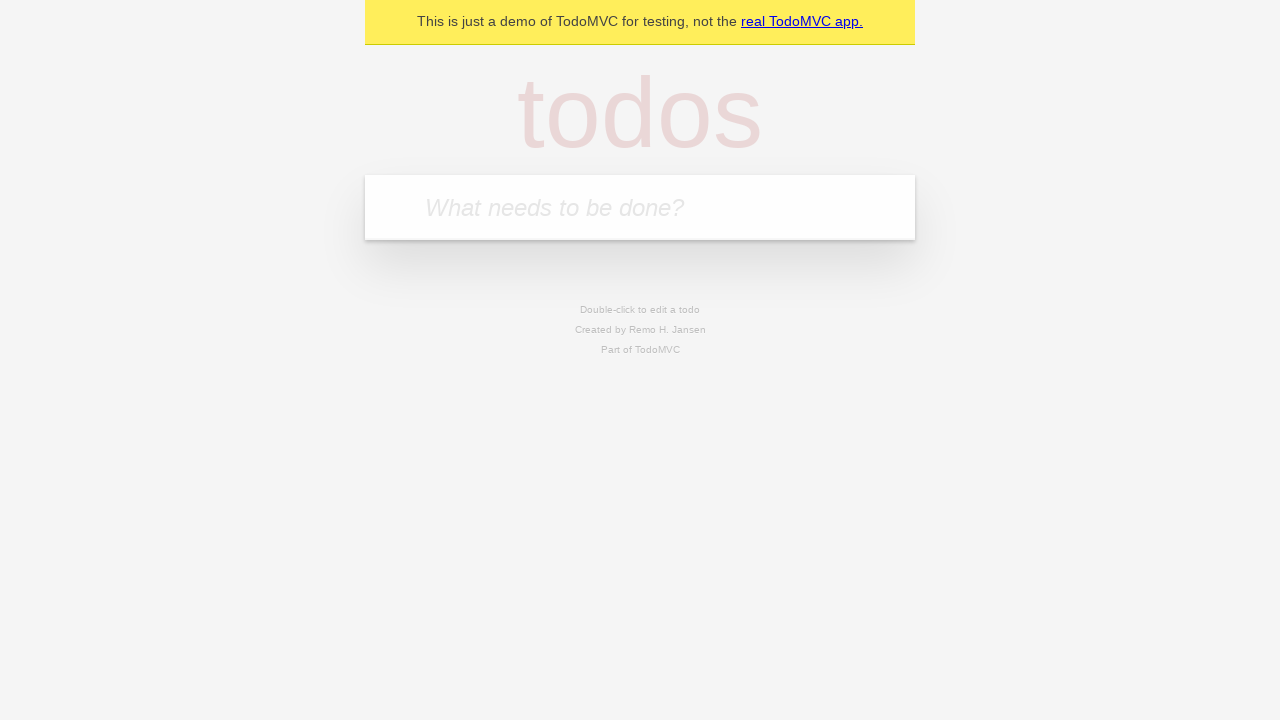

Filled new todo input with 'buy some cheese' on .new-todo
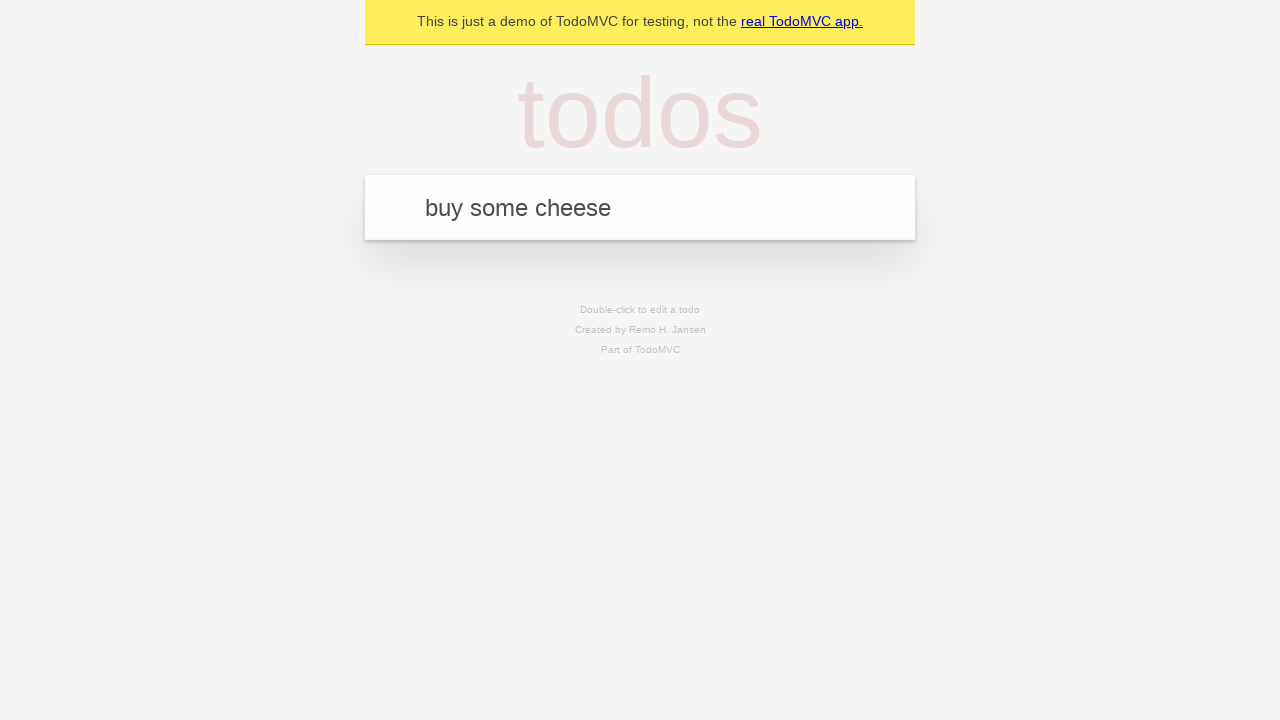

Pressed Enter to add first todo on .new-todo
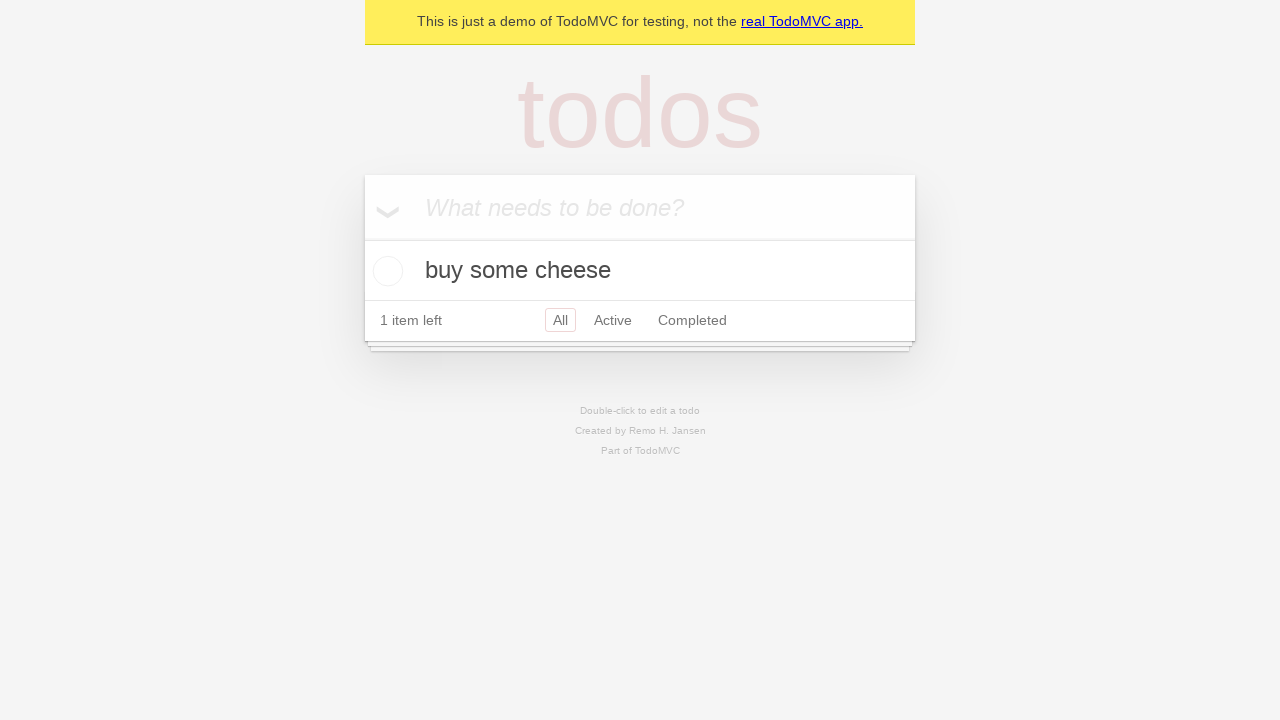

Filled new todo input with 'feed the cat' on .new-todo
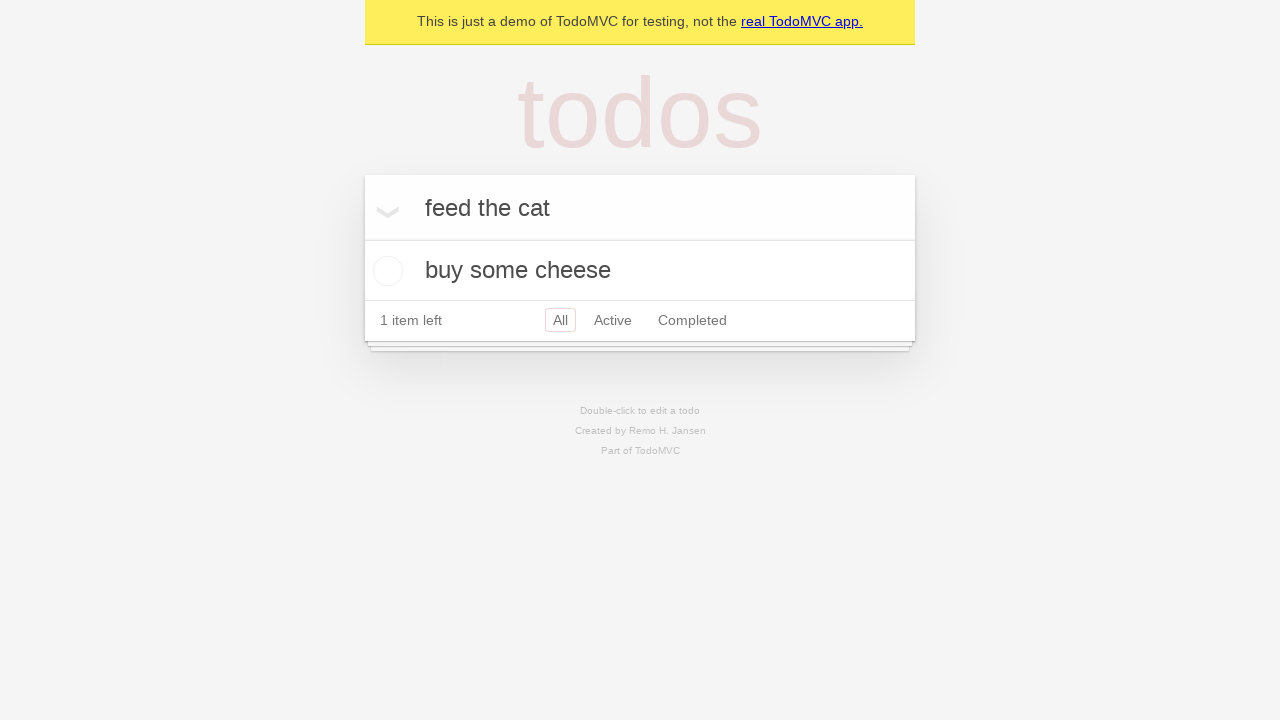

Pressed Enter to add second todo on .new-todo
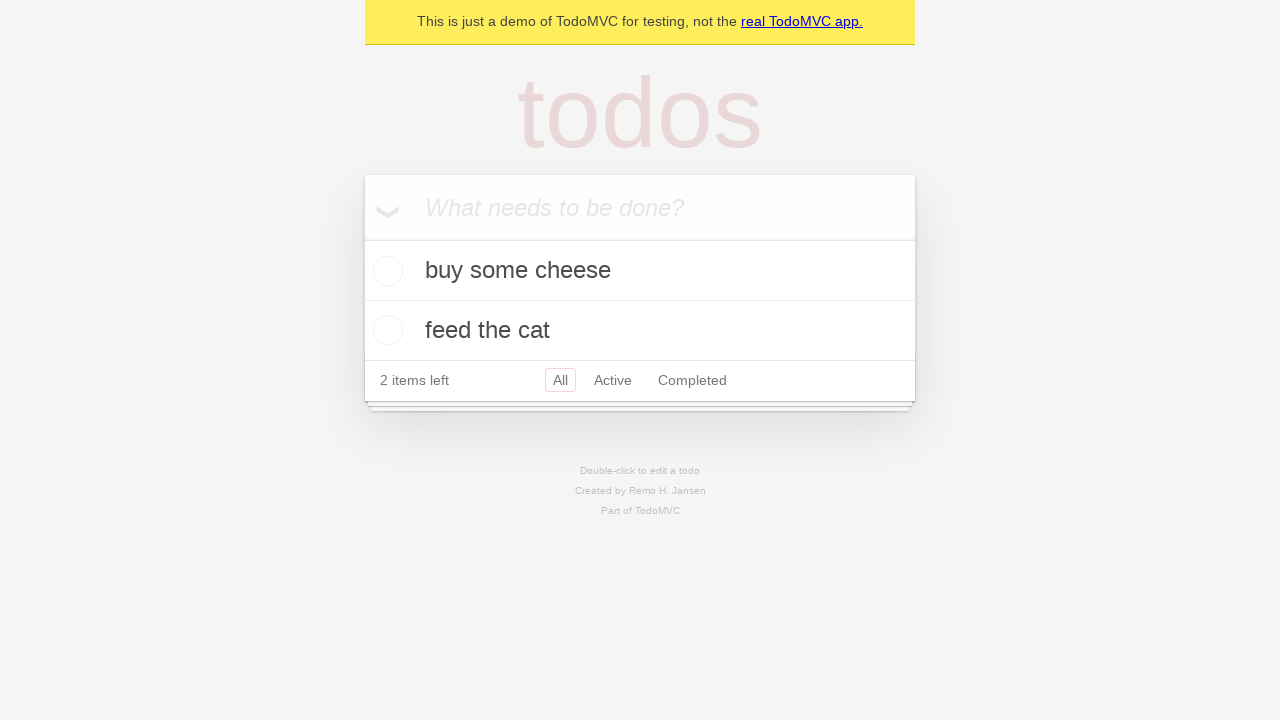

Filled new todo input with 'book a doctors appointment' on .new-todo
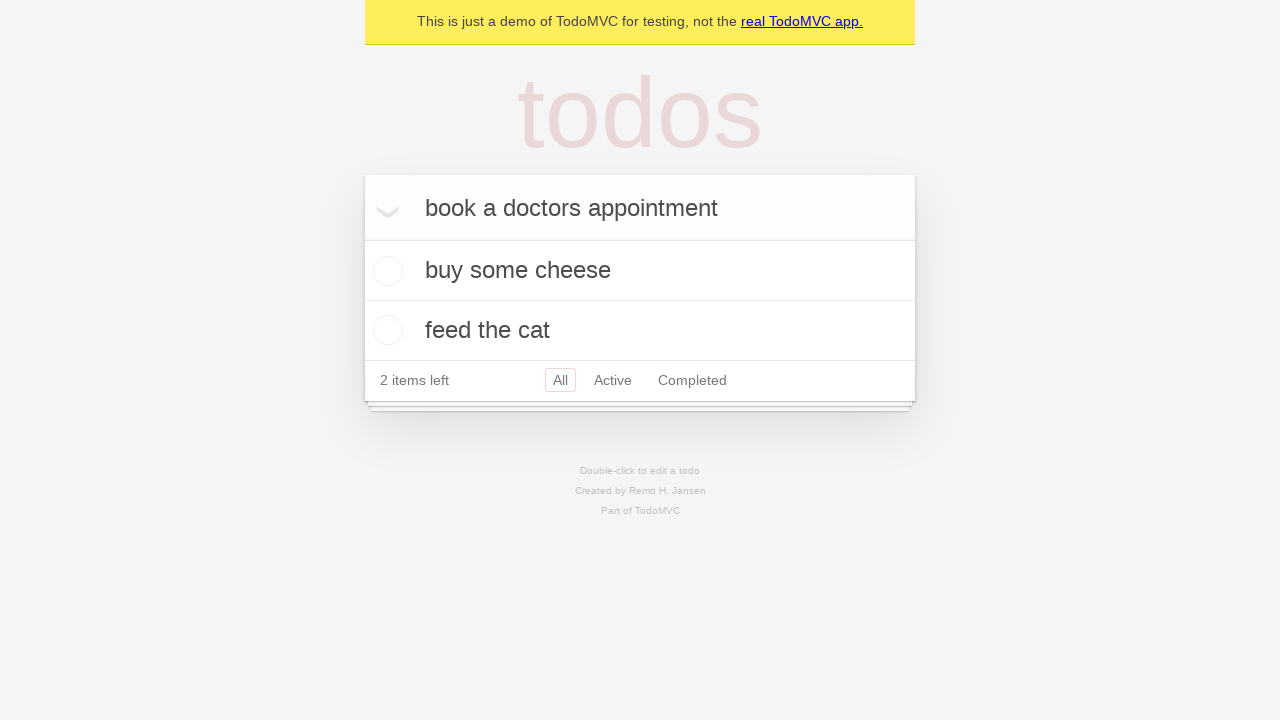

Pressed Enter to add third todo on .new-todo
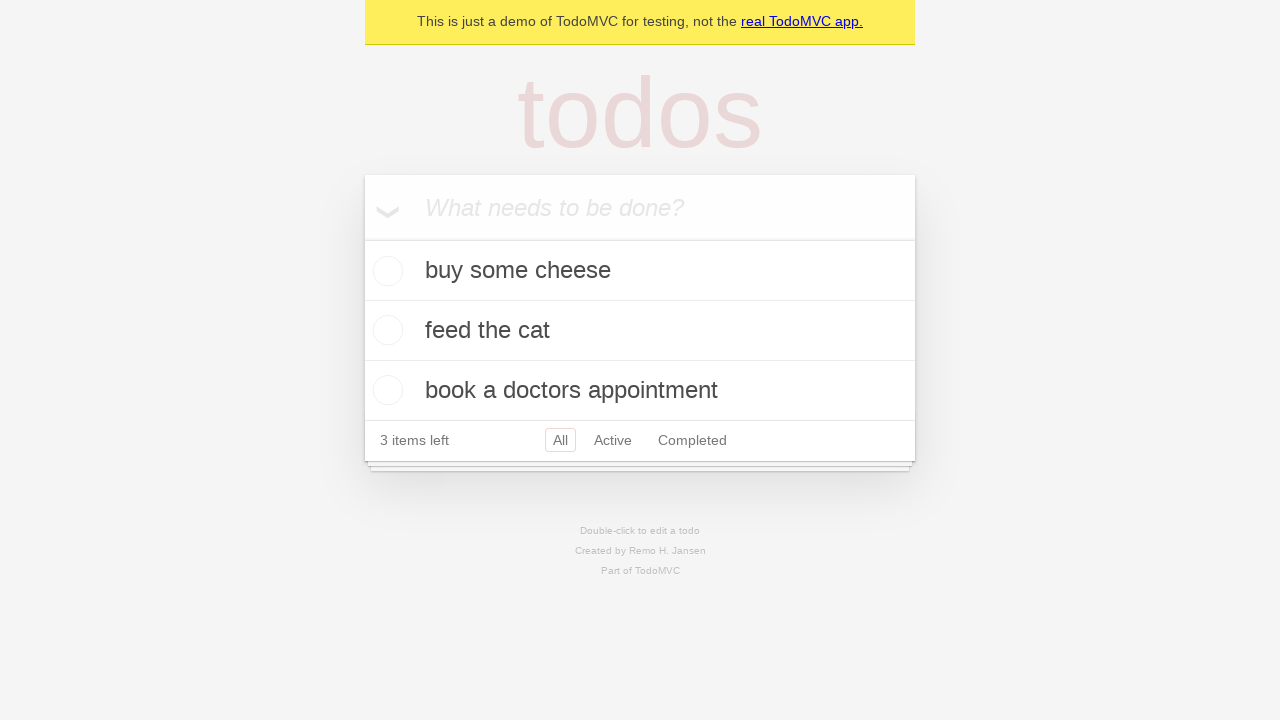

Waited for all 3 todos to be added to the list
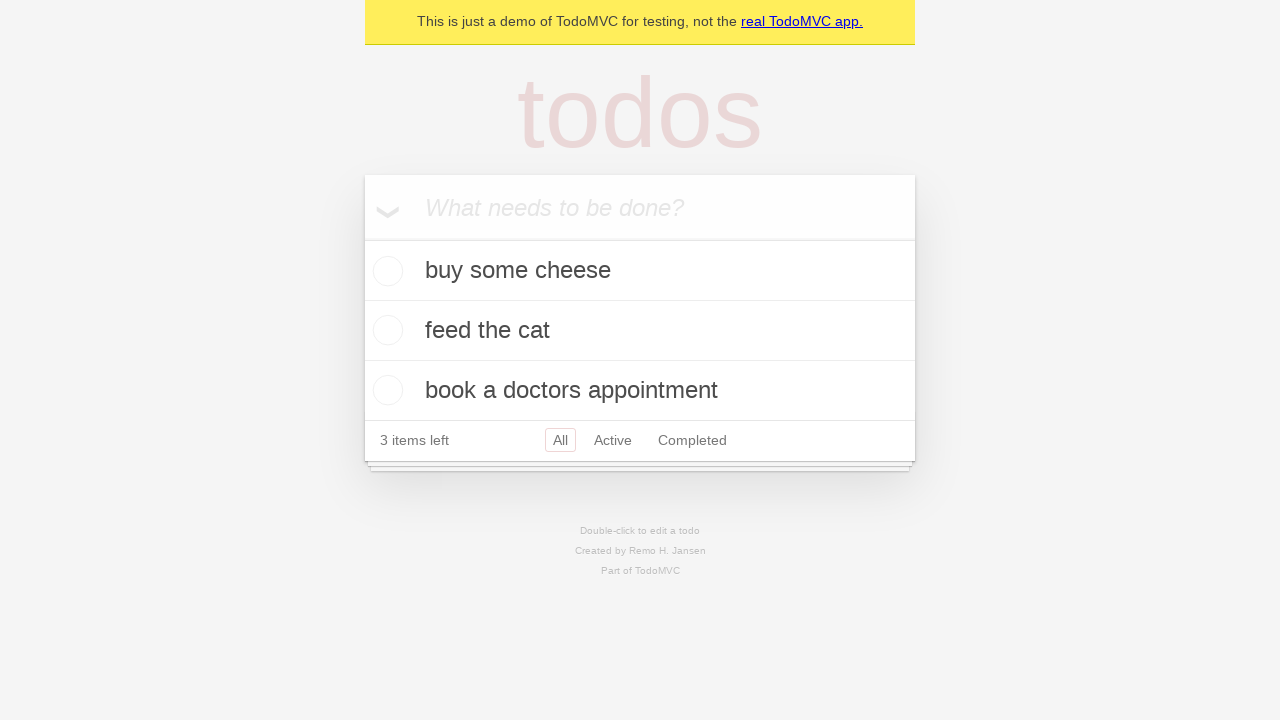

Clicked Active filter at (613, 440) on .filters >> text=Active
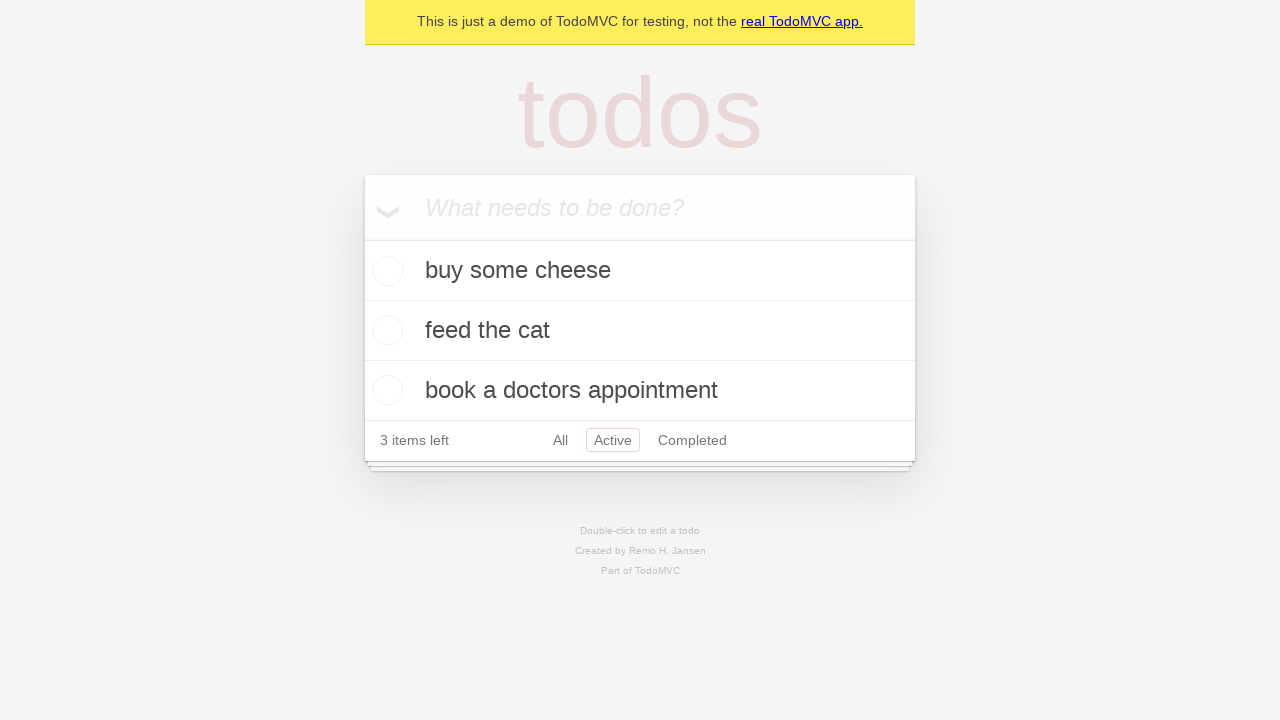

Clicked Completed filter - should be highlighted with selected class at (692, 440) on .filters >> text=Completed
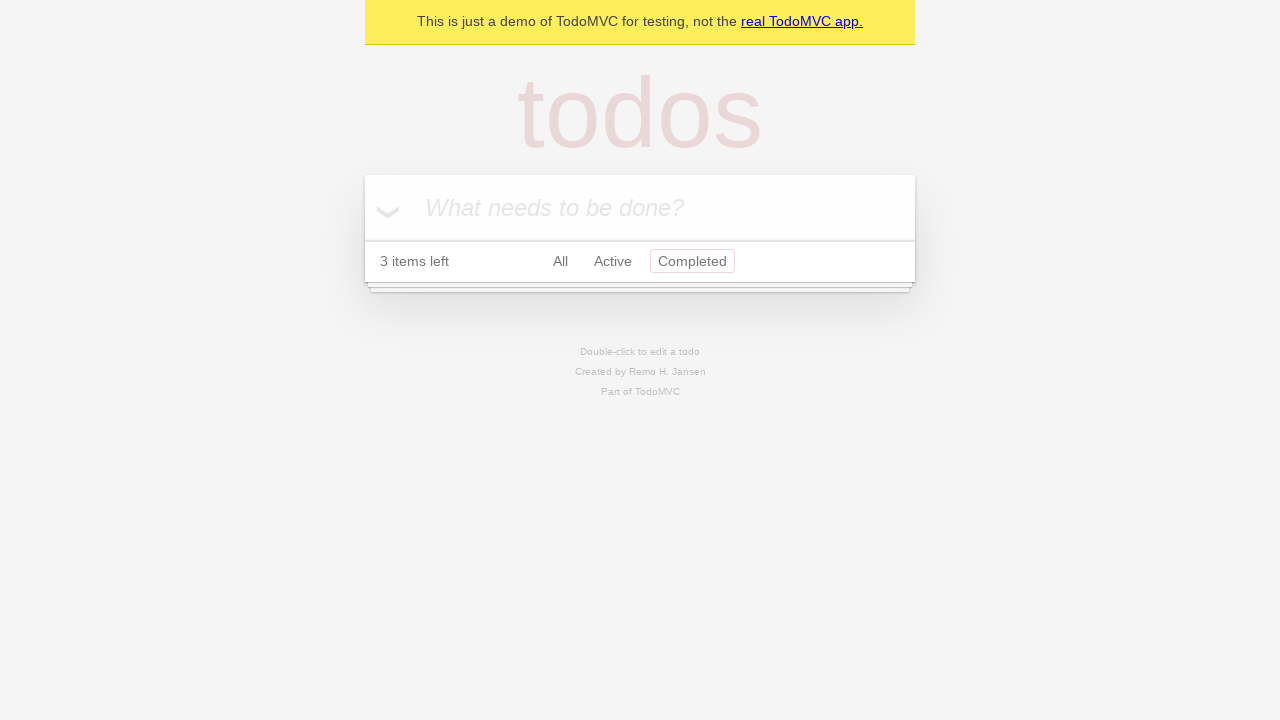

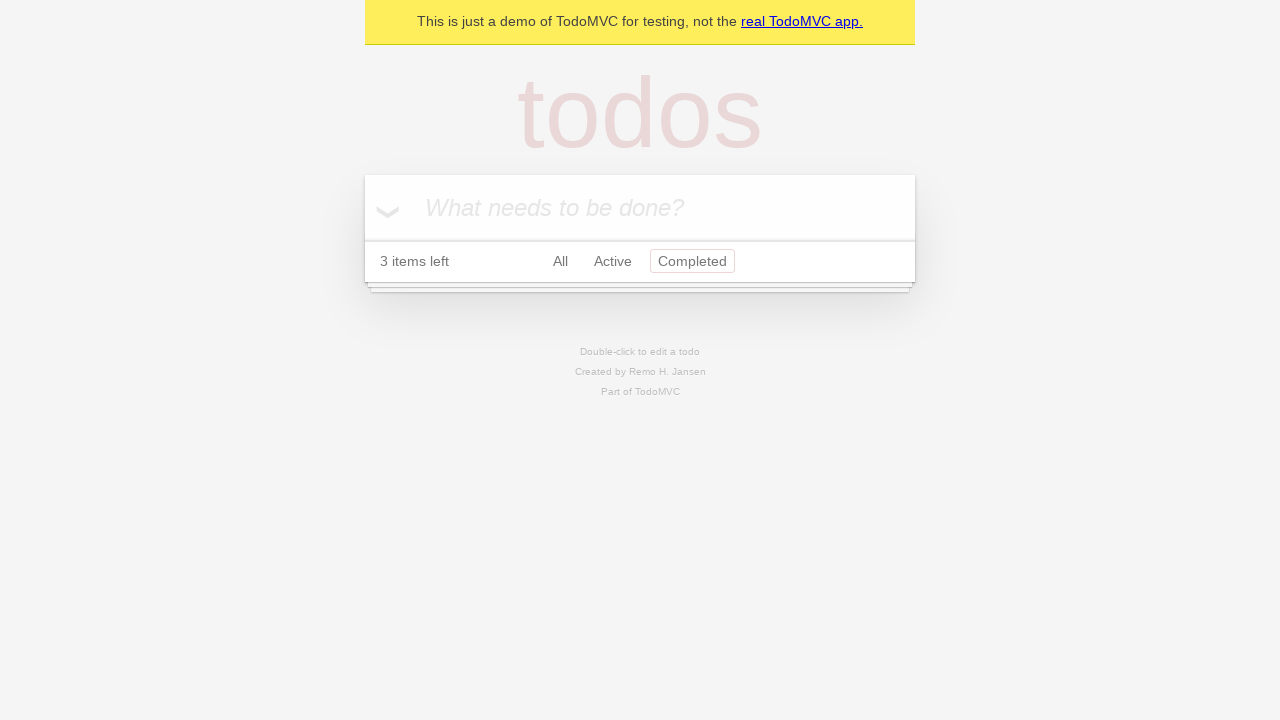